Waits for a specific price to appear, clicks a book button, solves a math problem, and submits the answer

Starting URL: http://suninjuly.github.io/explicit_wait2.html

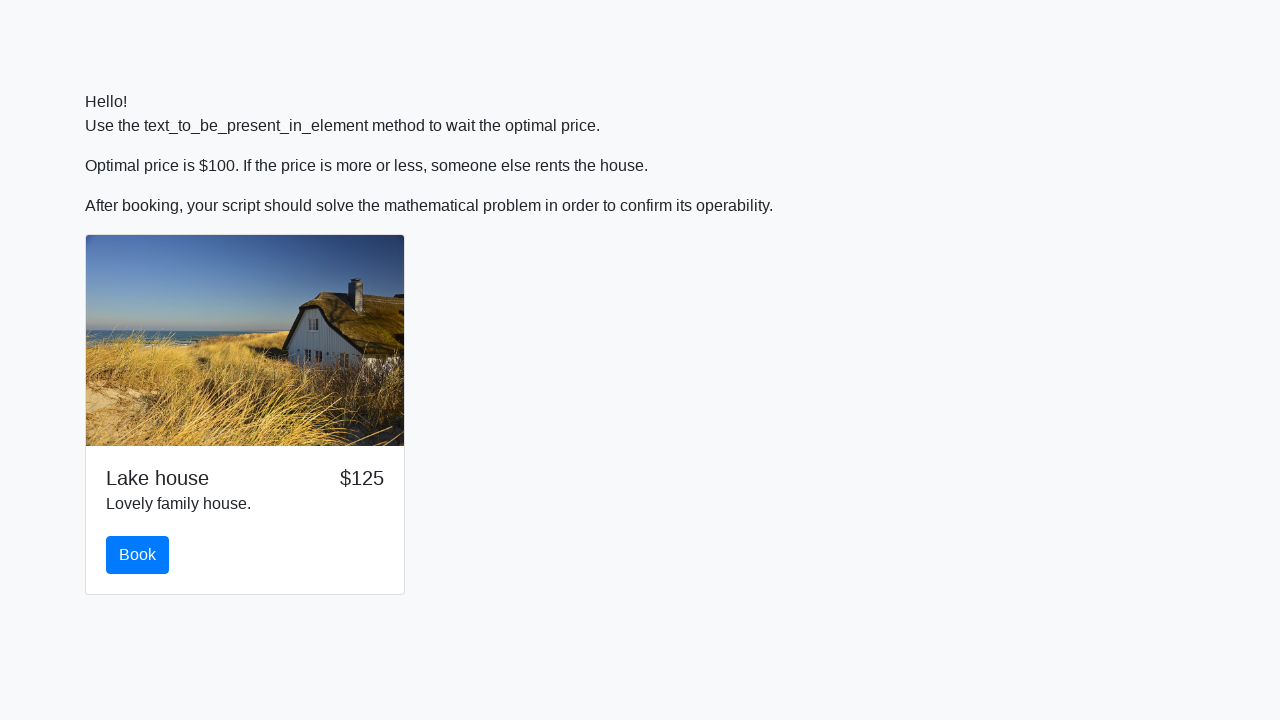

Waited for price to display as $100
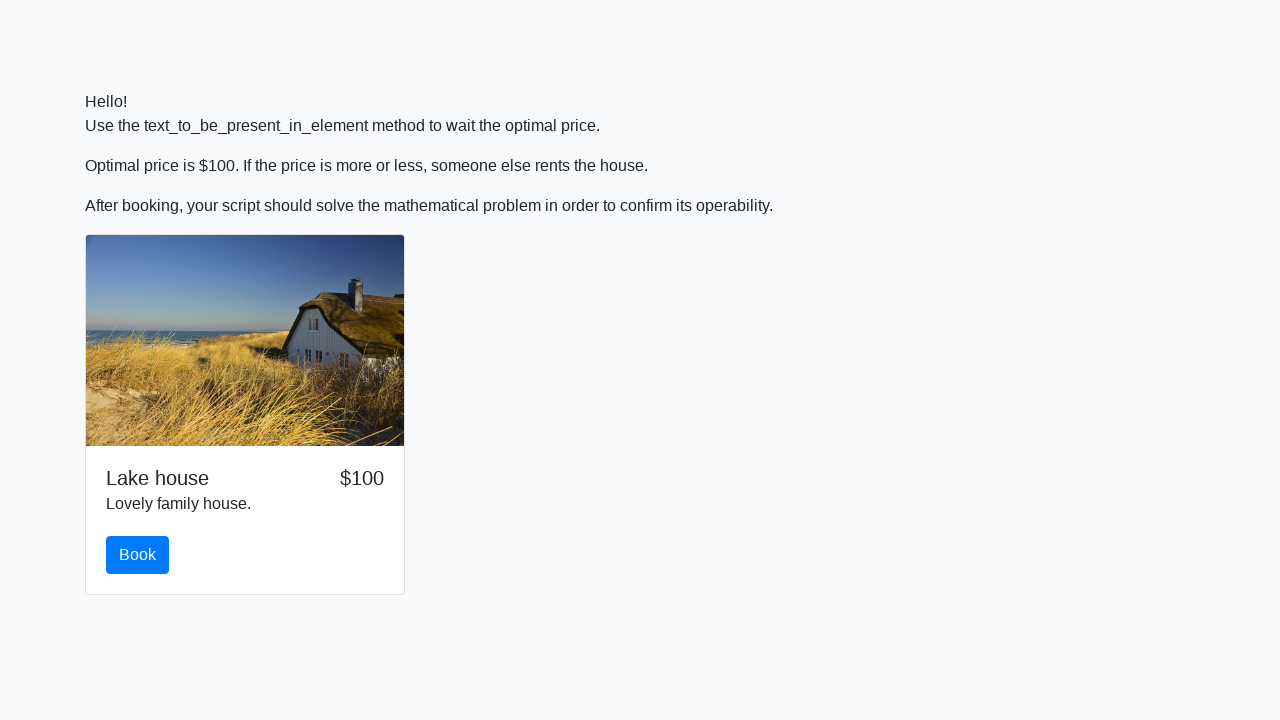

Clicked the book button at (138, 555) on #book
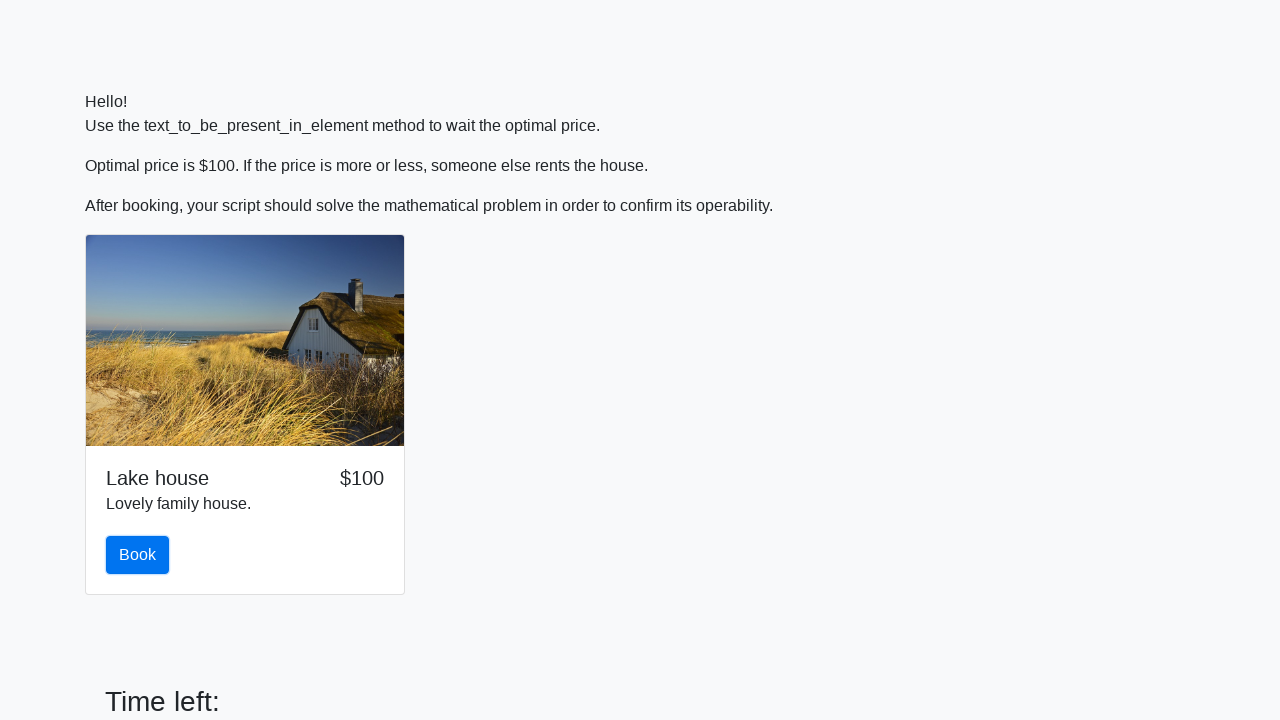

Retrieved input value: 126
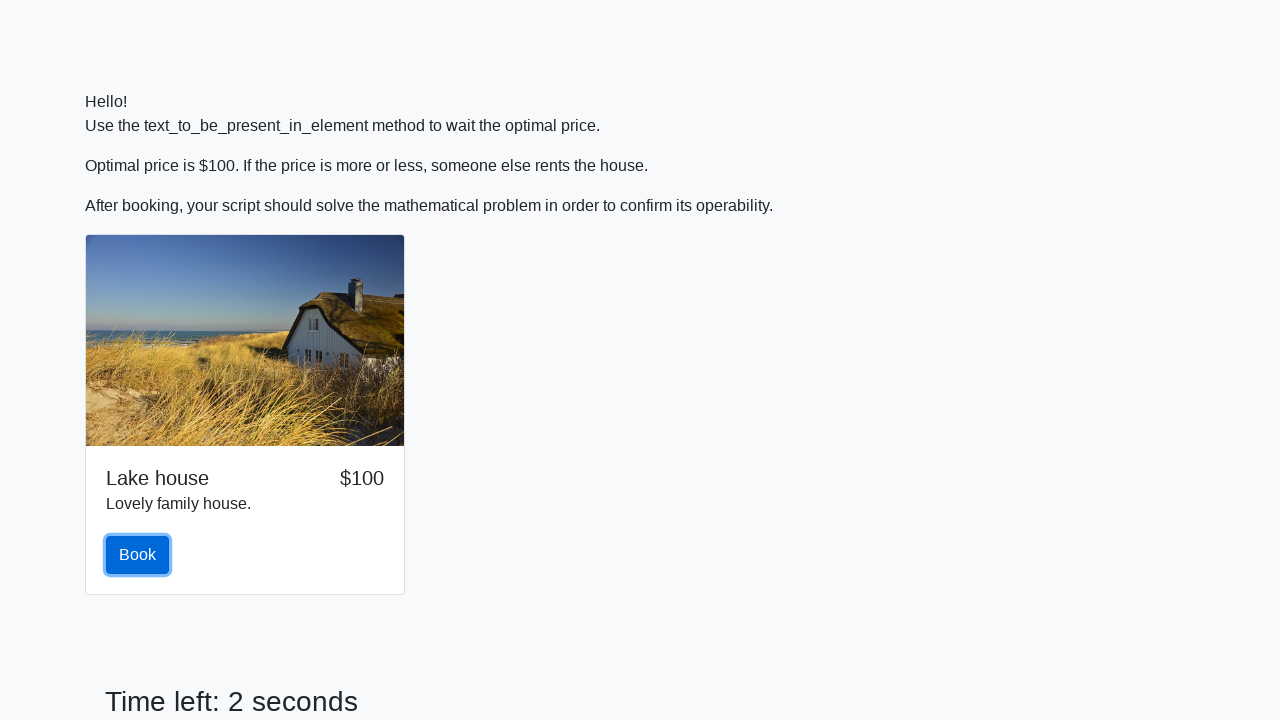

Calculated answer: 1.376216223891395
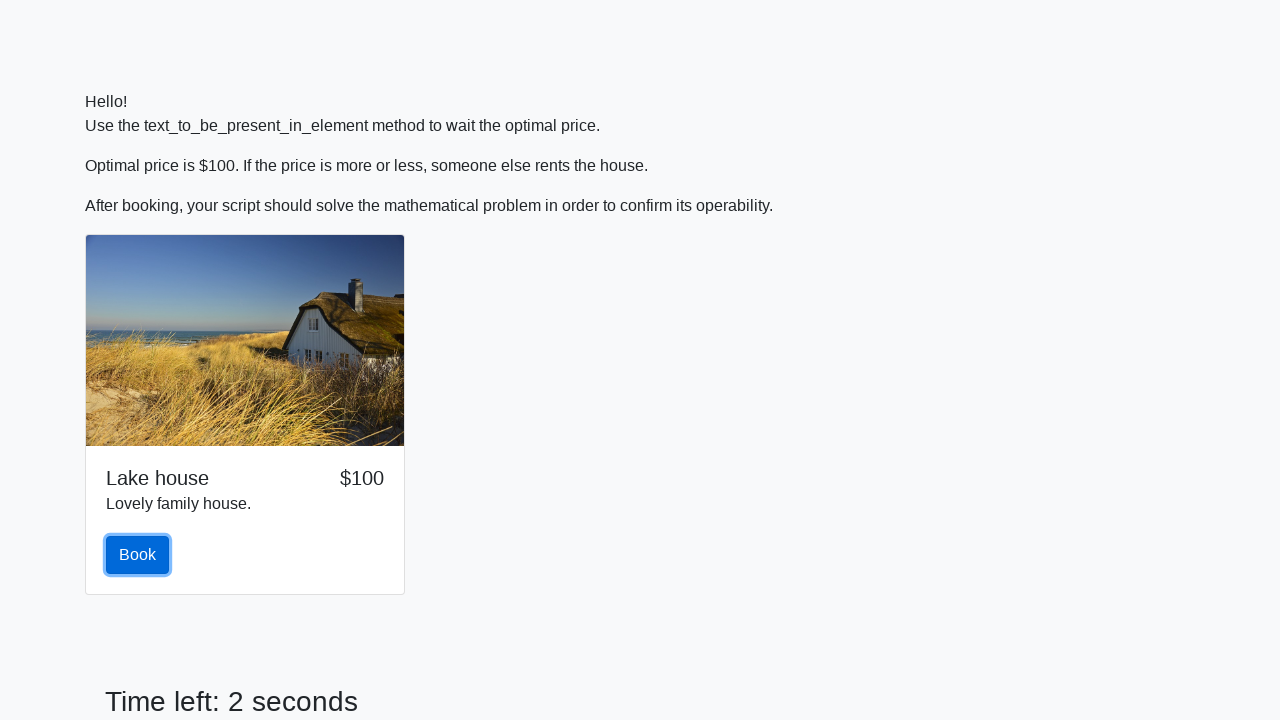

Filled answer field with calculated value on #answer
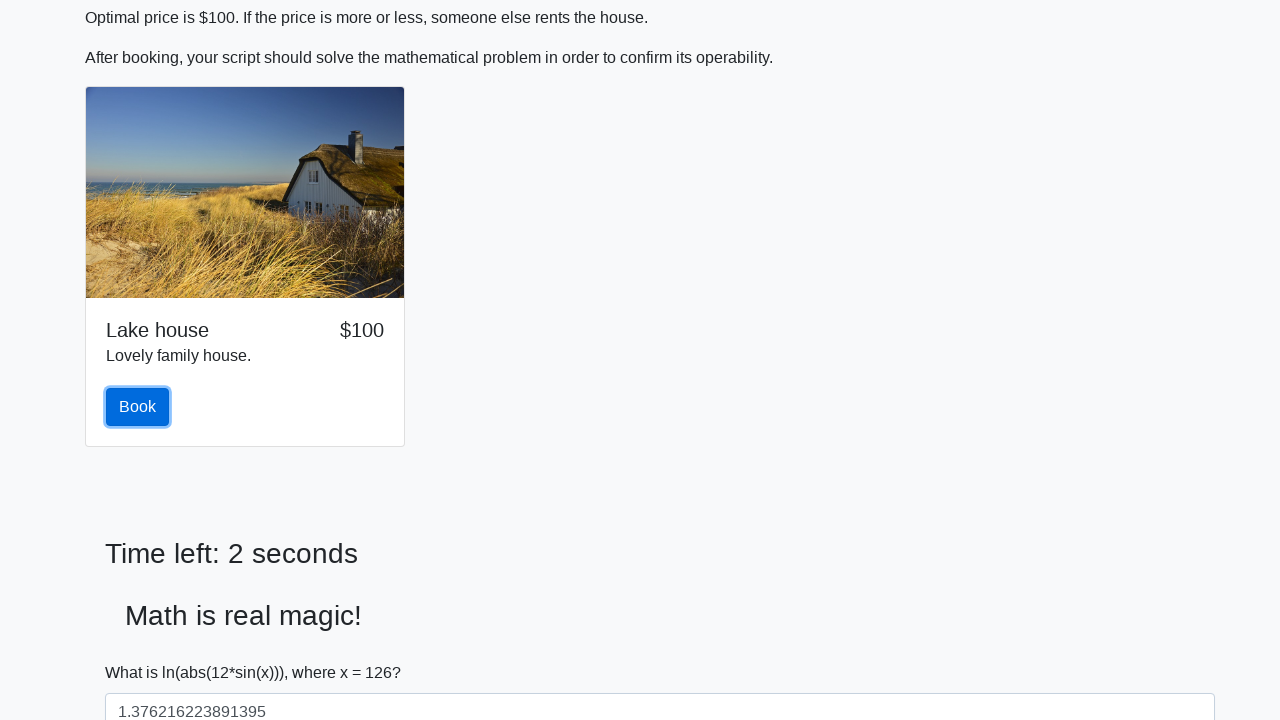

Clicked solve button to submit answer at (143, 651) on #solve
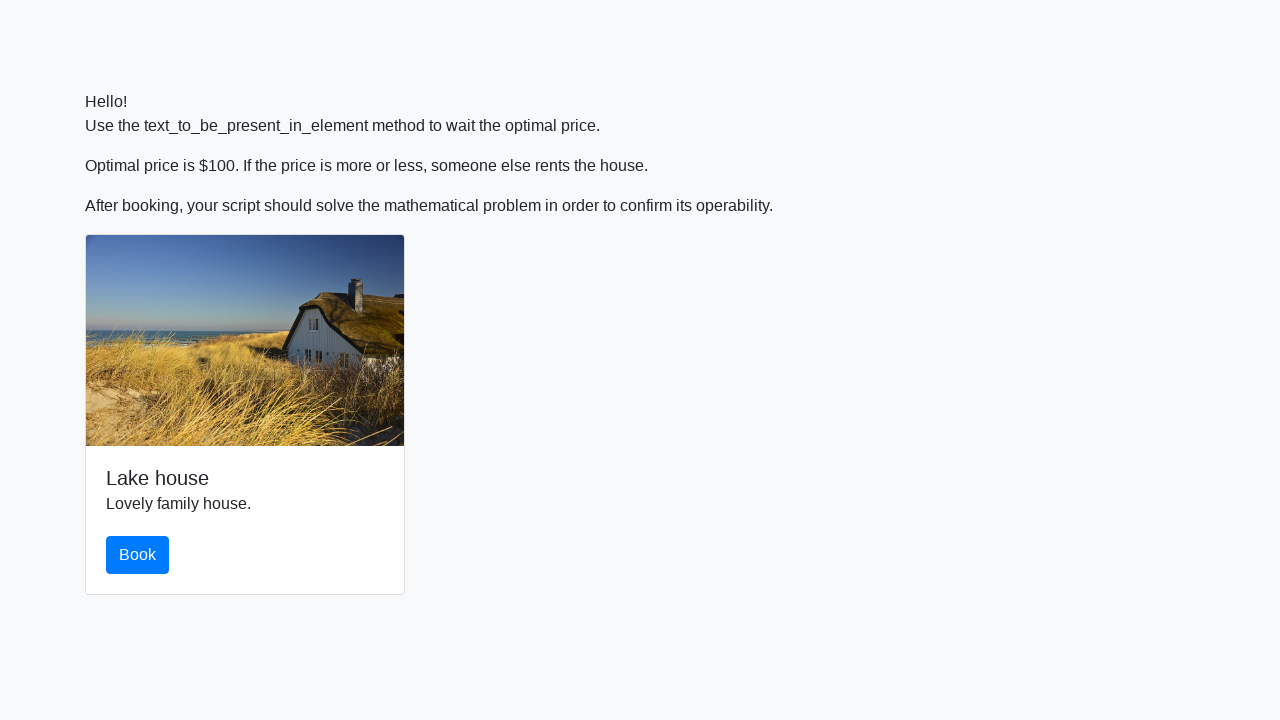

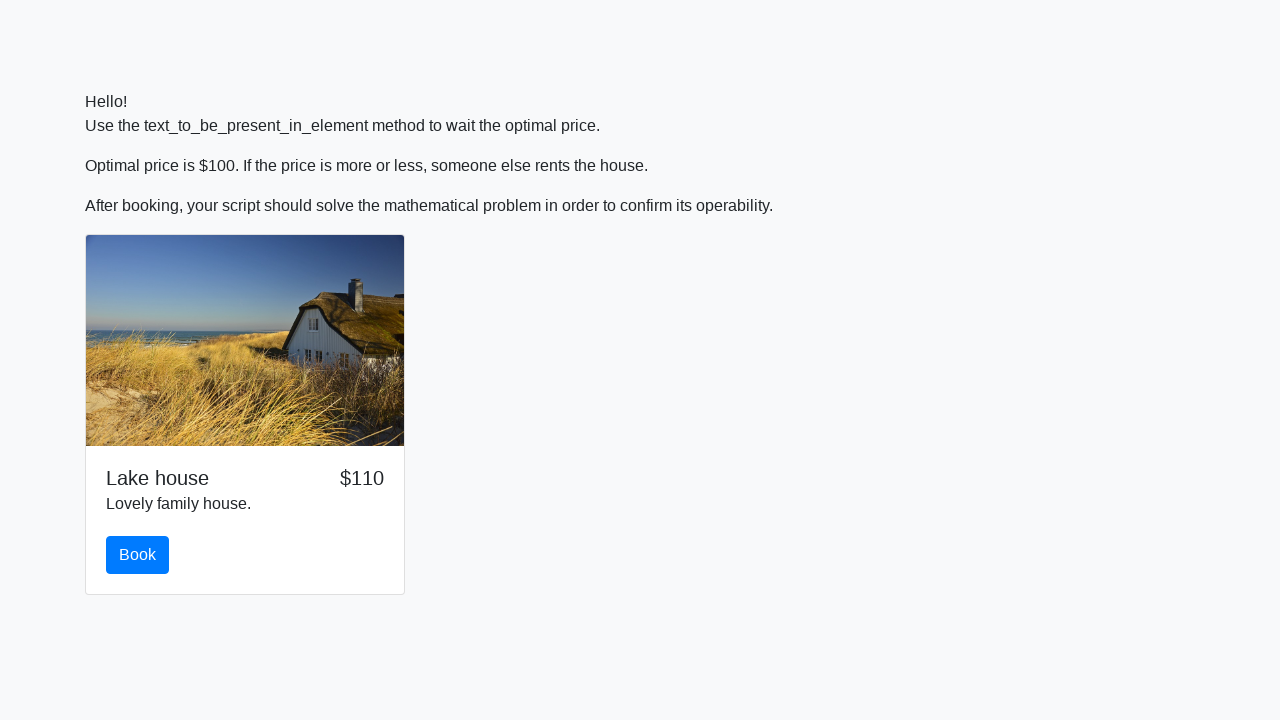